Navigates through multiple pages of an e-commerce site, opening Top Deals, Flight Booking, and cart links, then switches between windows and clicks the Next button if found

Starting URL: https://rahulshettyacademy.com/seleniumPractise/#/

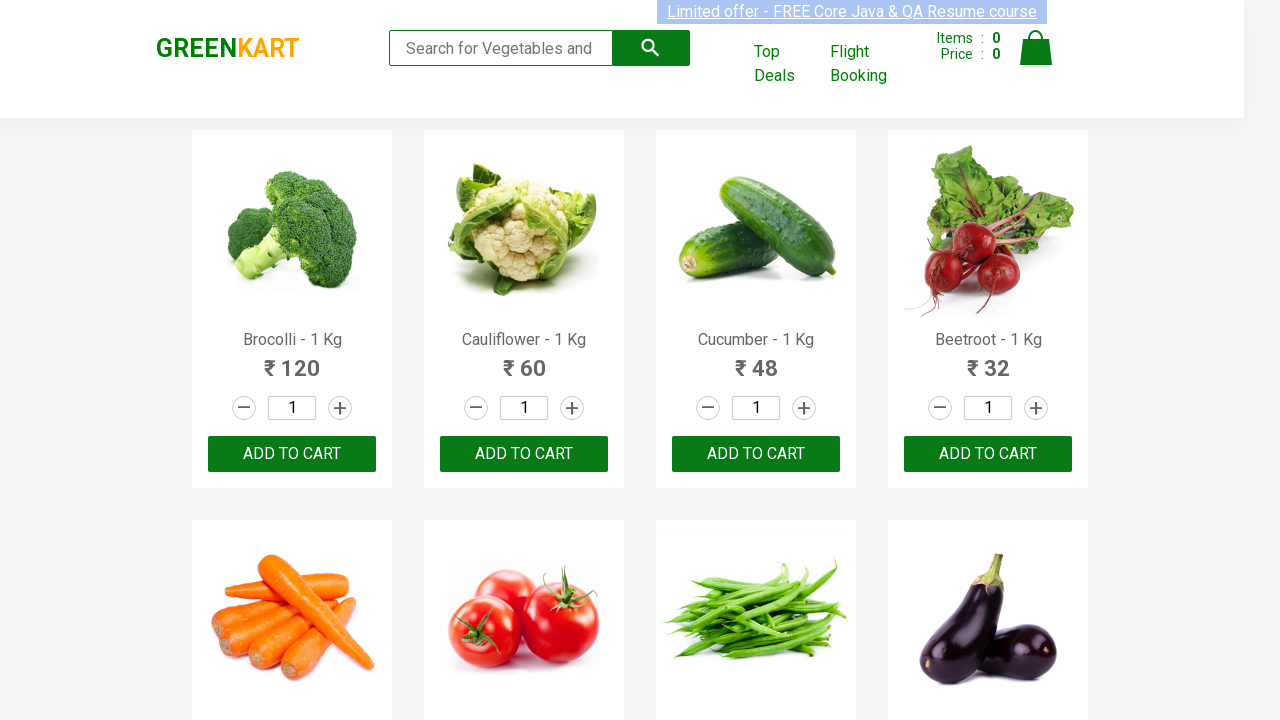

Clicked on Top Deals link at (787, 64) on text=Top Deals
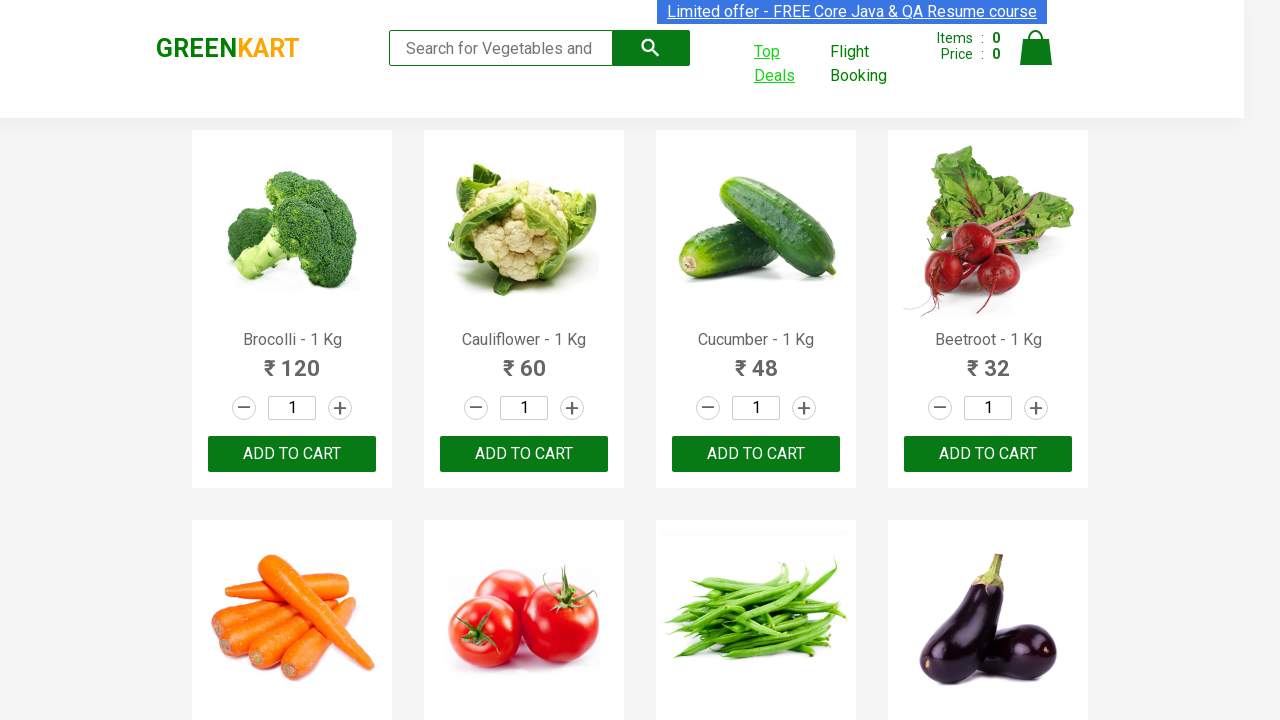

Clicked on Flight Booking link at (876, 64) on text=Flight Booking
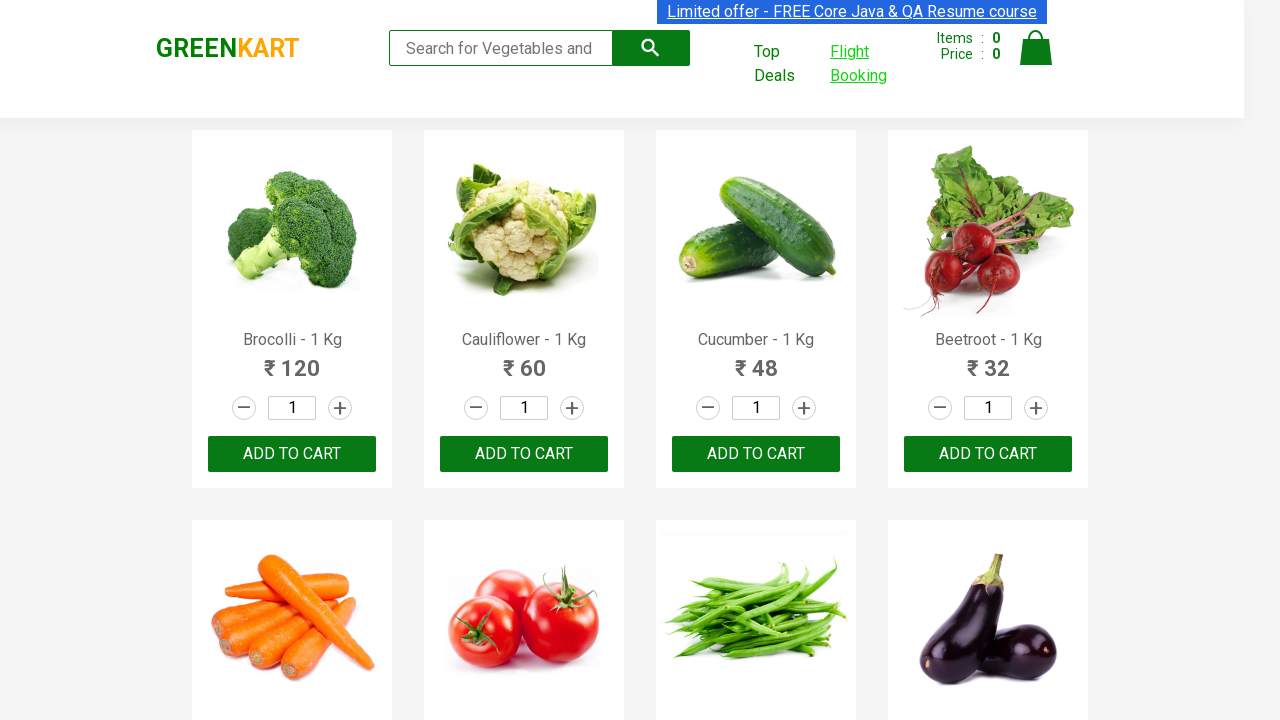

Clicked on blinking cart header link at (852, 12) on a[class*='cart-header-navlink blinkingText']
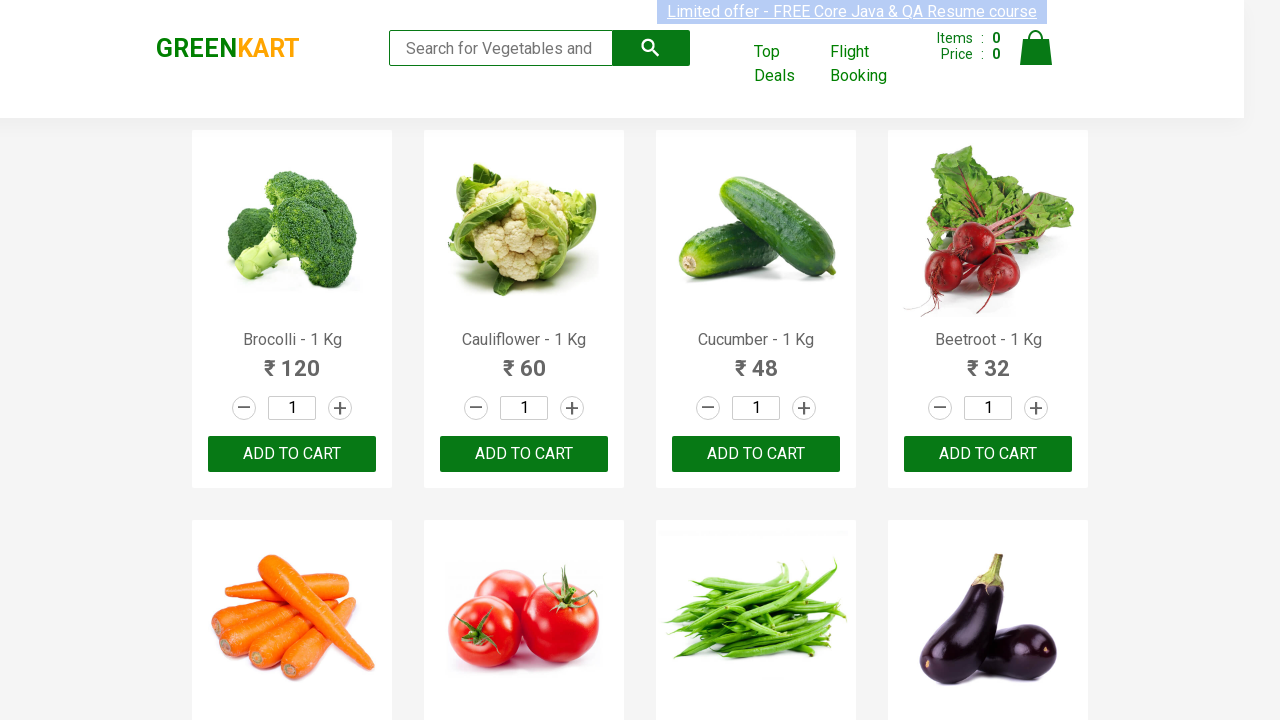

Retrieved all open pages/tabs from context
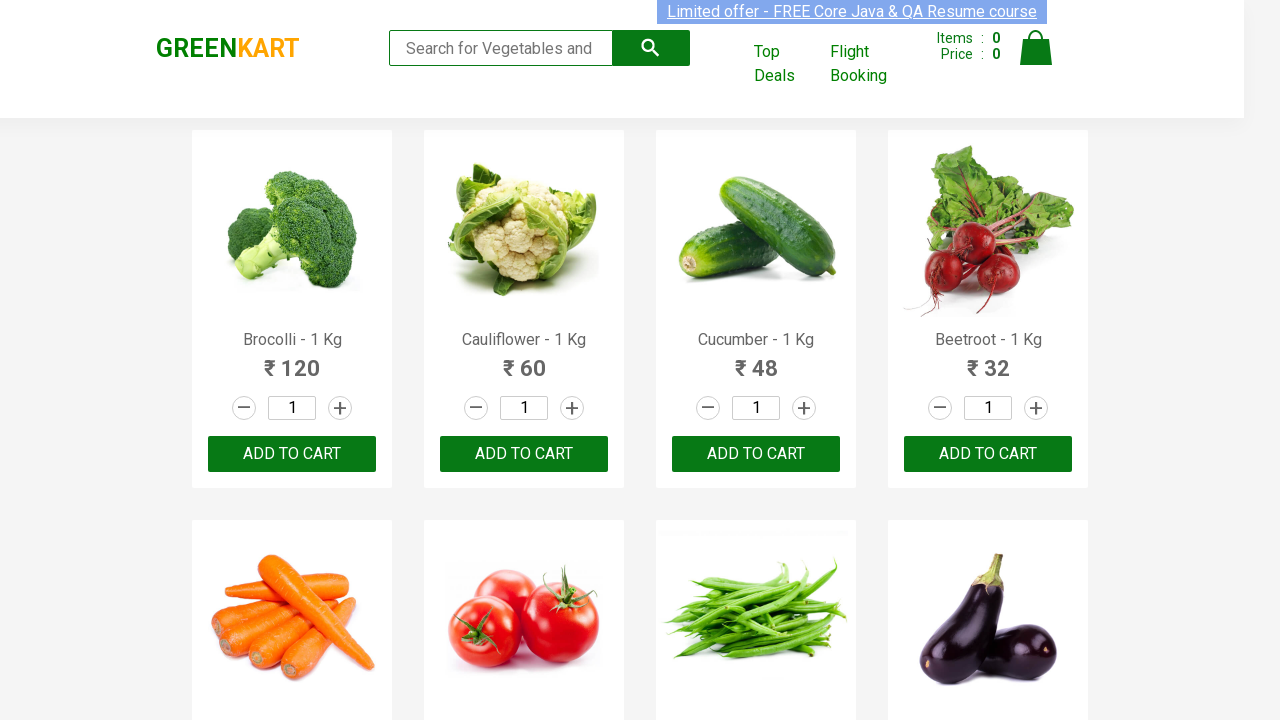

Brought page to front for inspection
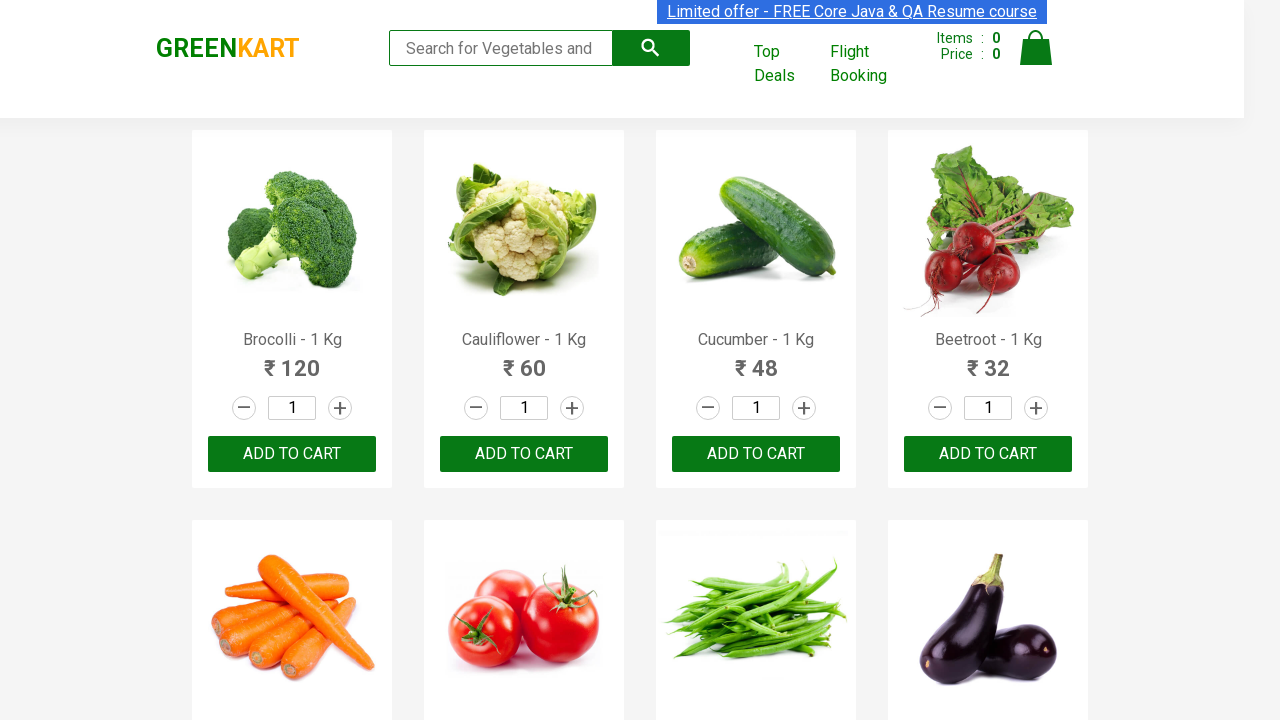

Located Next button on current page
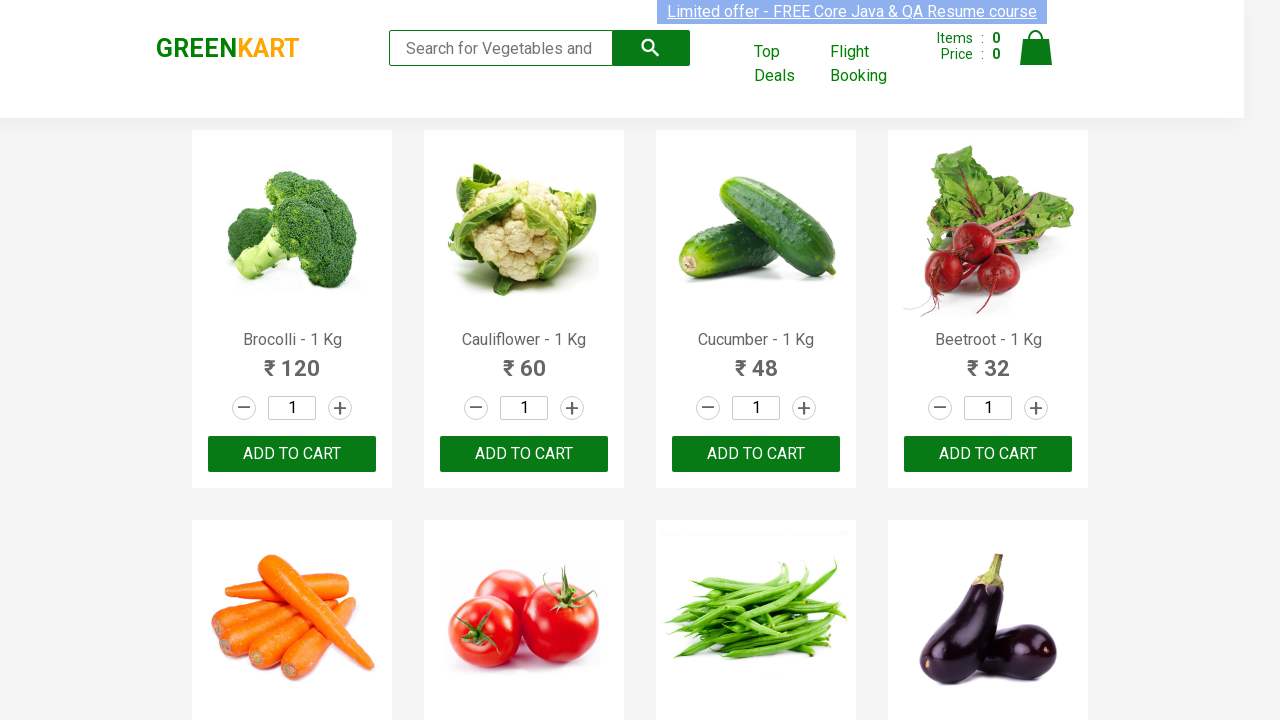

Brought page to front for inspection
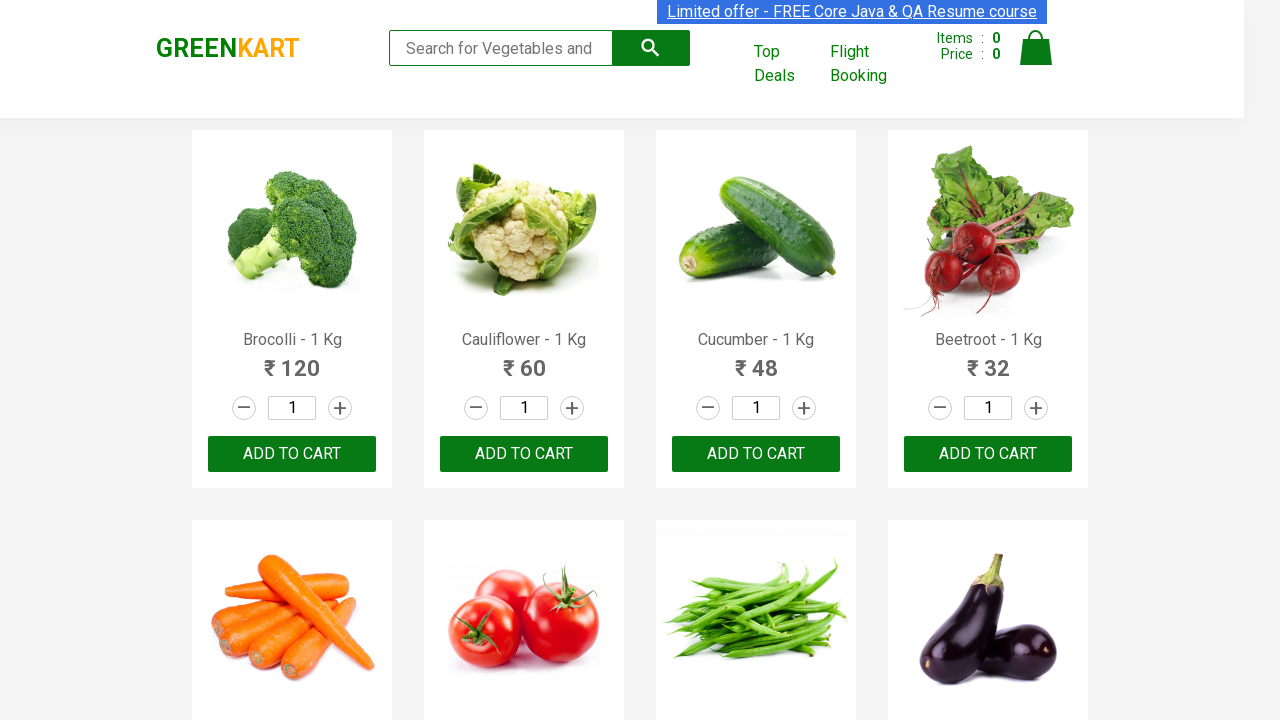

Located Next button on current page
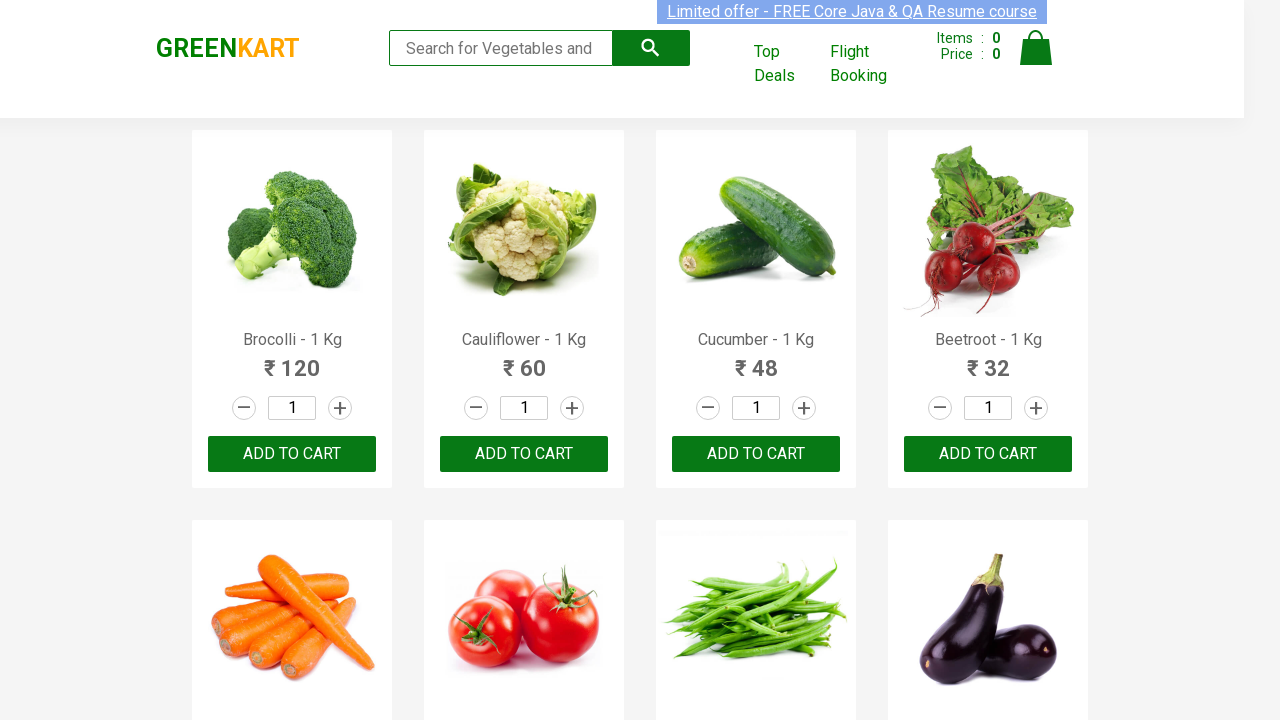

Clicked Next button at (1006, 134) on xpath=//li //a[@aria-label='Next']
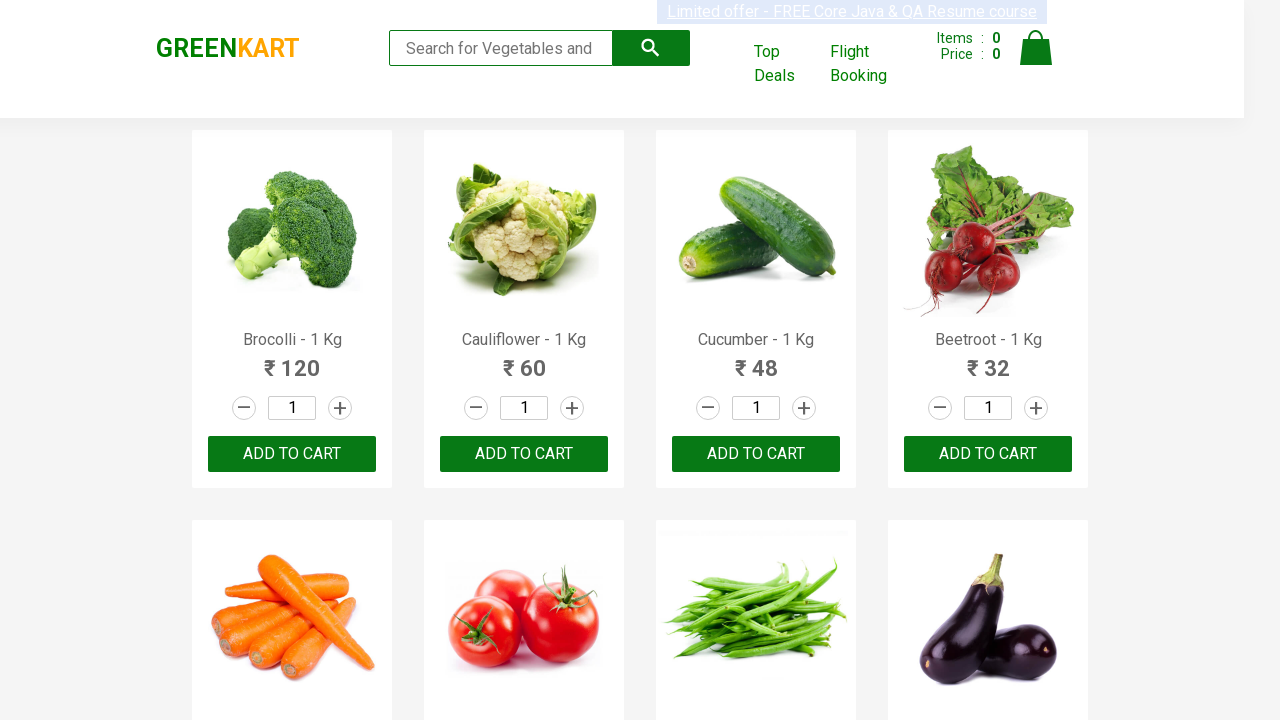

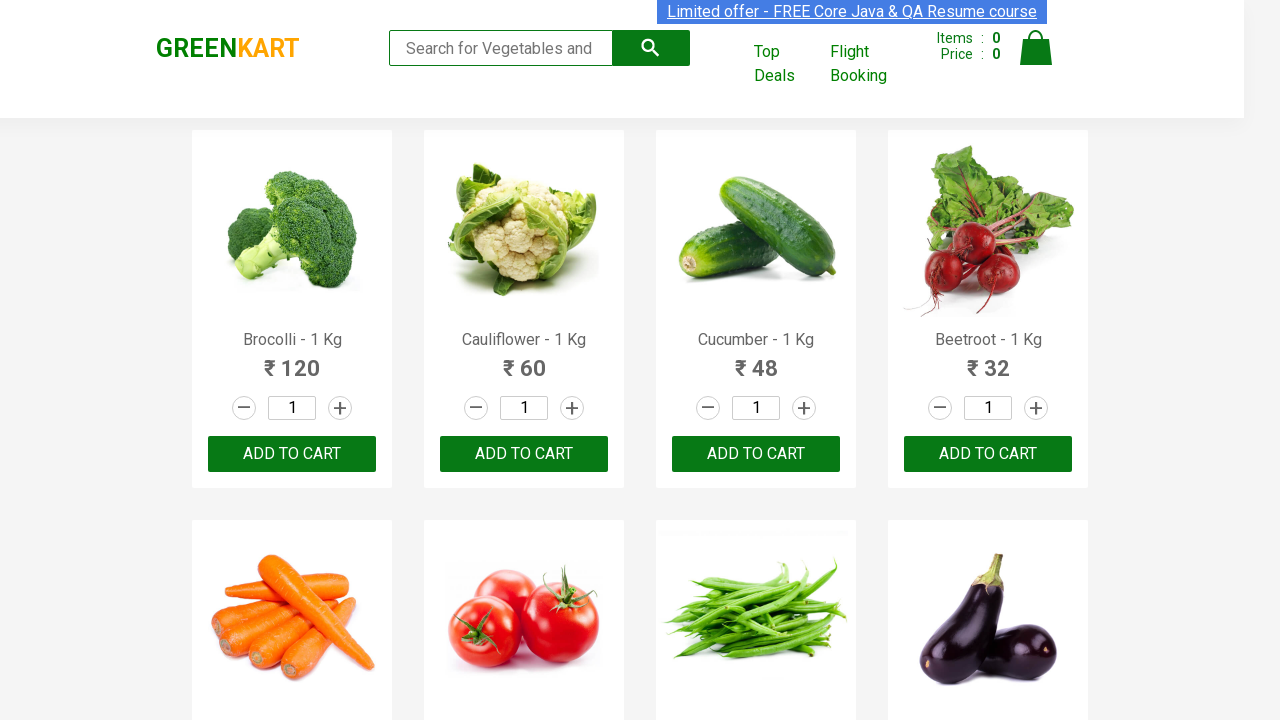